Tests delete functionality by clicking delete links in both tables and verifying URL changes

Starting URL: https://the-internet.herokuapp.com/tables

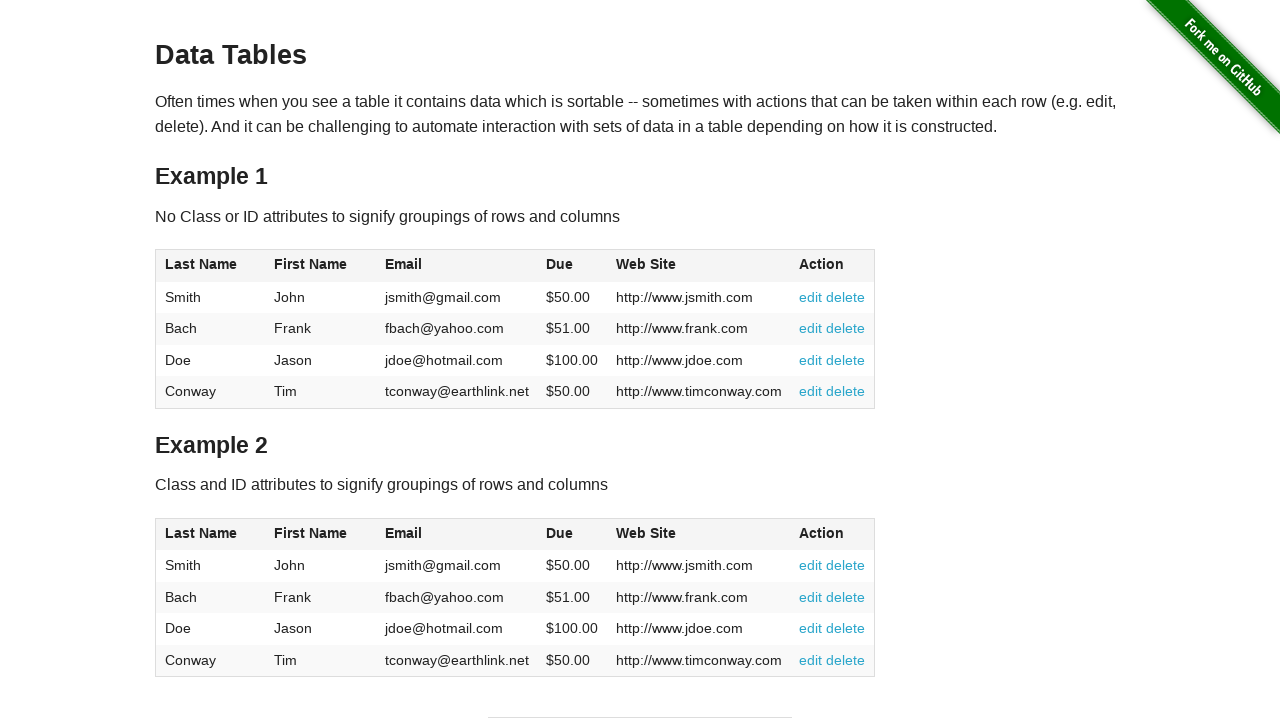

Clicked delete link in first table (row 3) at (846, 360) on xpath=//table[@id='table1']/tbody/tr[3]/td[6]/a[@href='#delete']
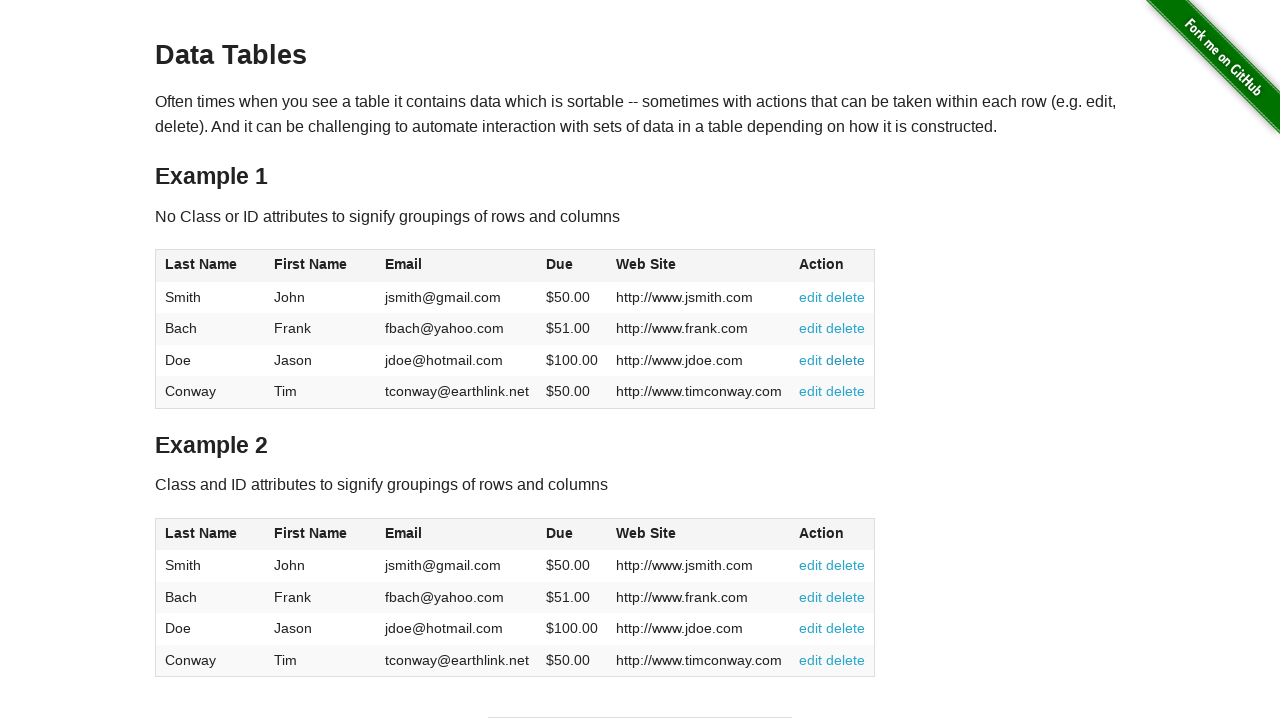

Verified URL changed to https://the-internet.herokuapp.com/tables#delete after first delete click
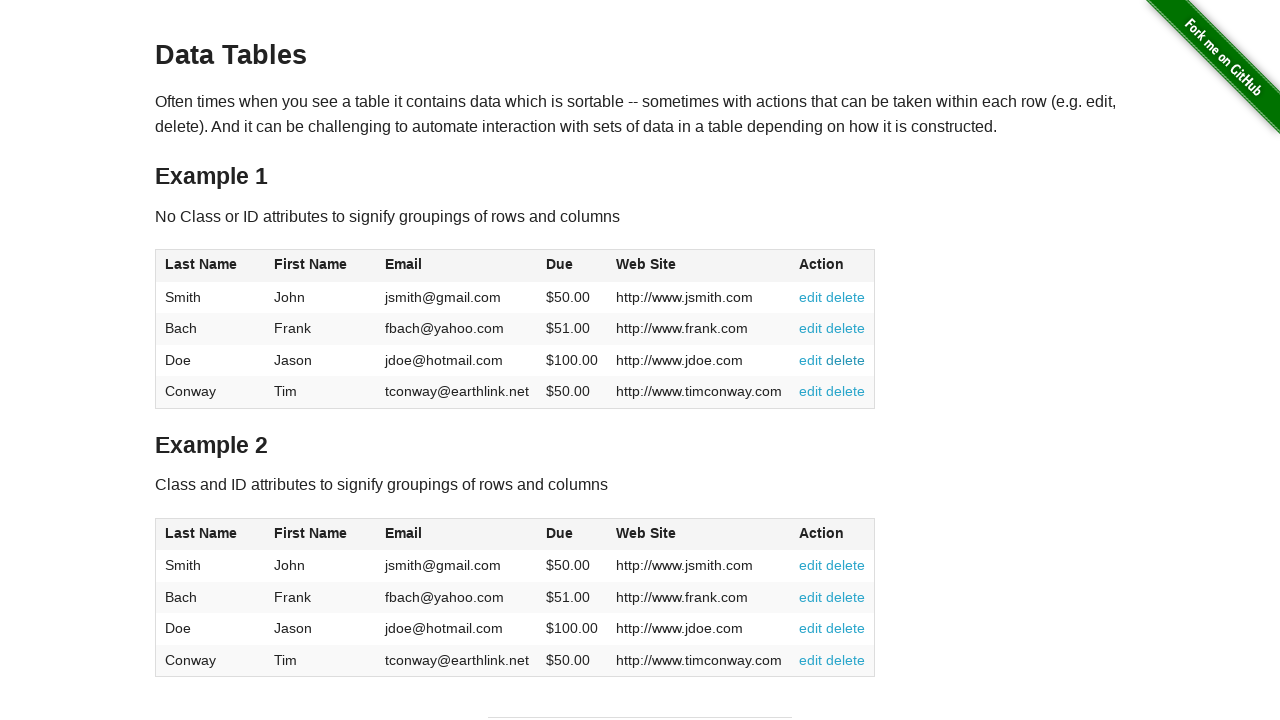

Navigated back to https://the-internet.herokuapp.com/tables
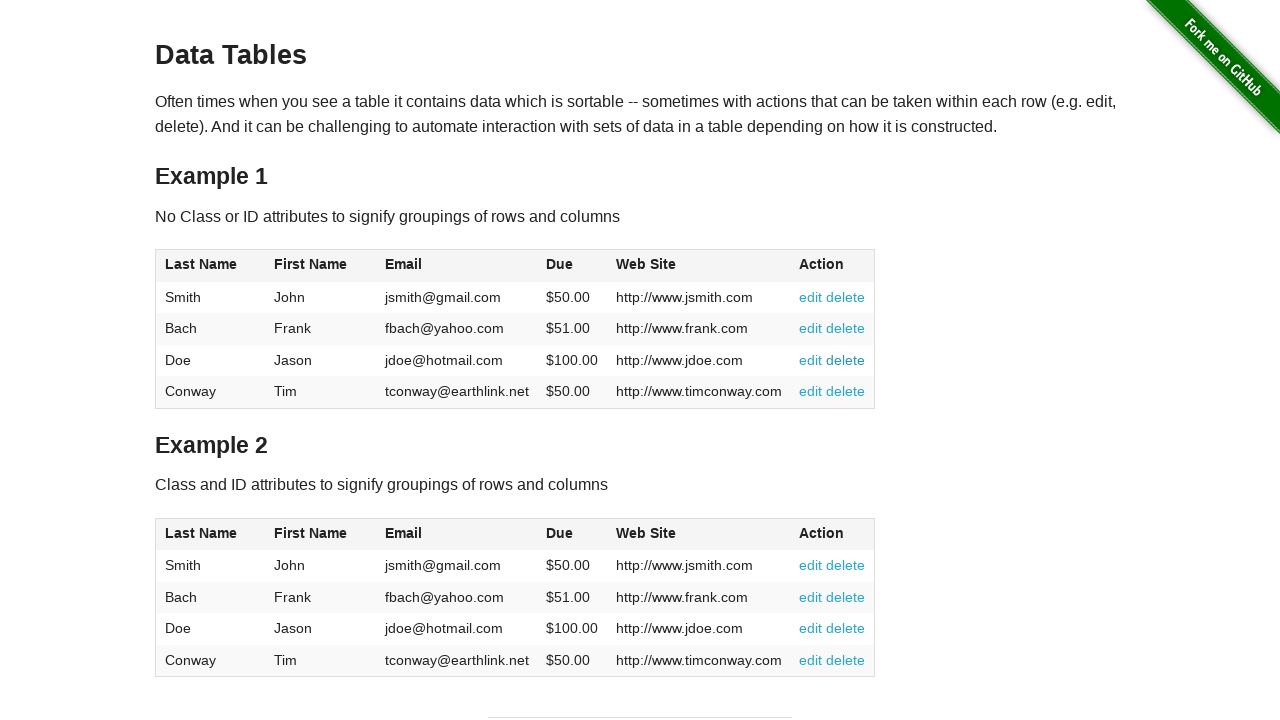

Clicked delete link in second table (row 3) at (846, 628) on xpath=//table[@id='table2']/tbody/tr[3]/td[6]/a[@href='#delete']
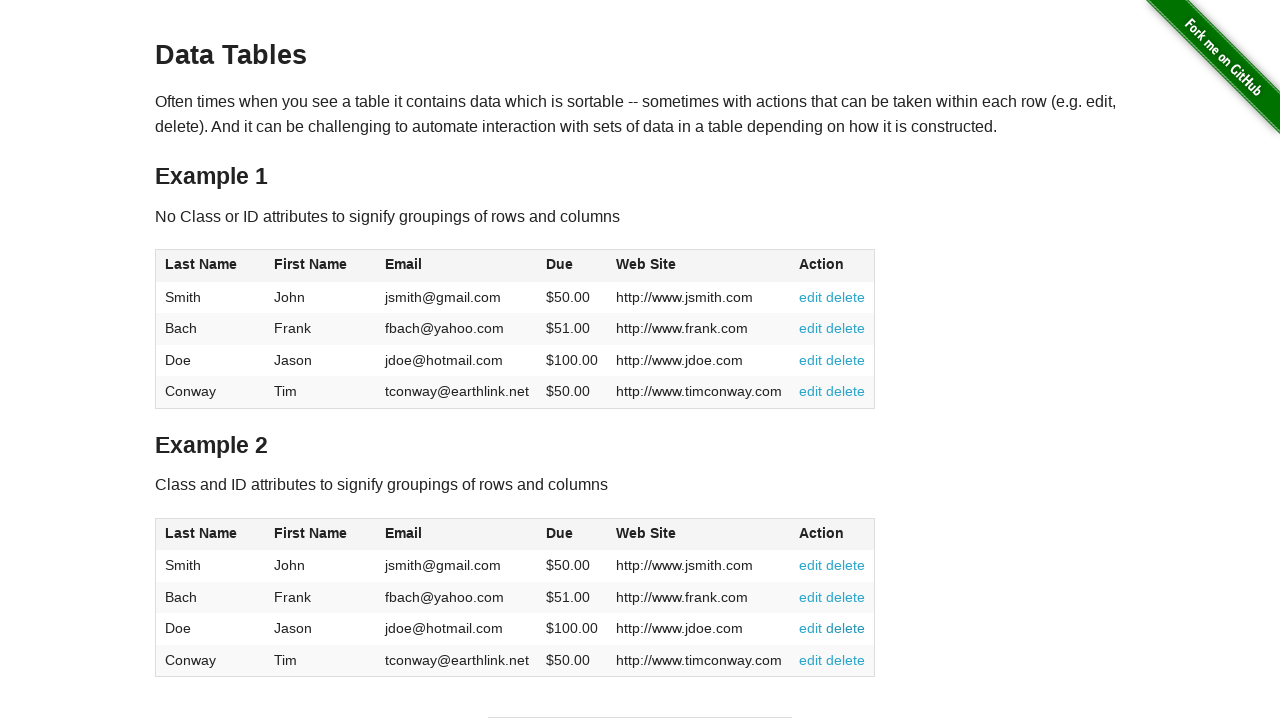

Verified URL changed to https://the-internet.herokuapp.com/tables#delete after second delete click
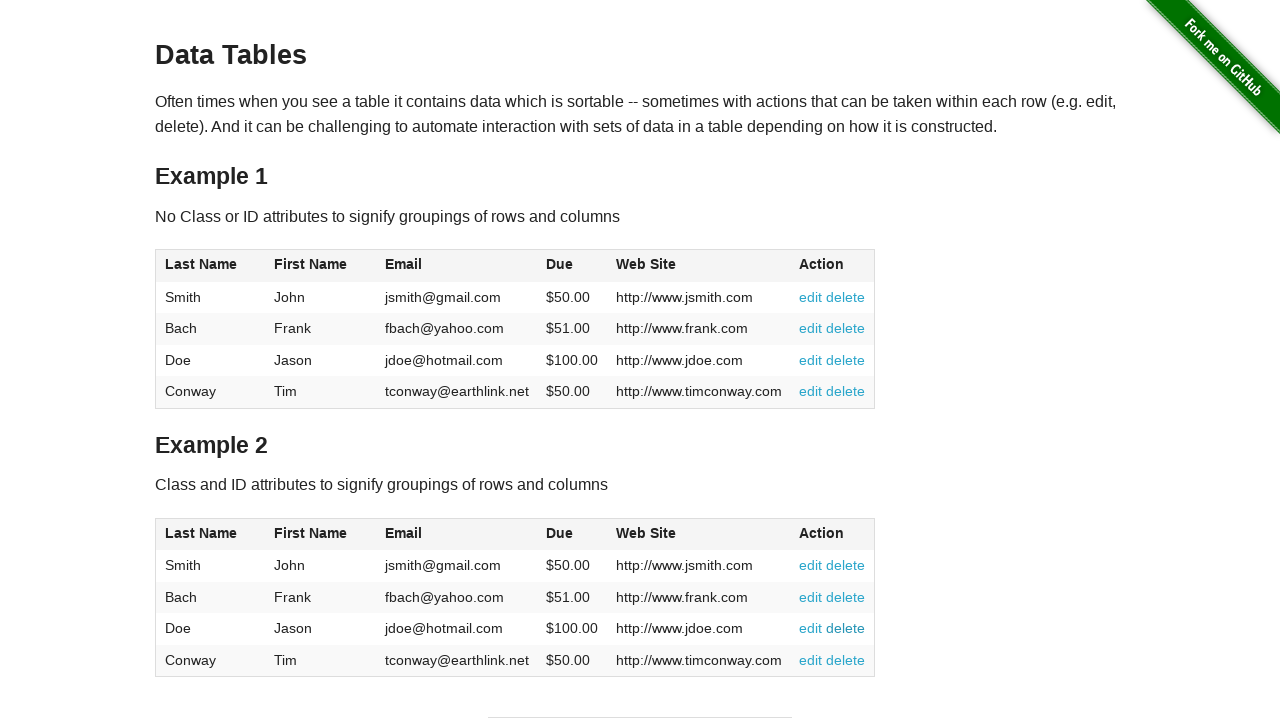

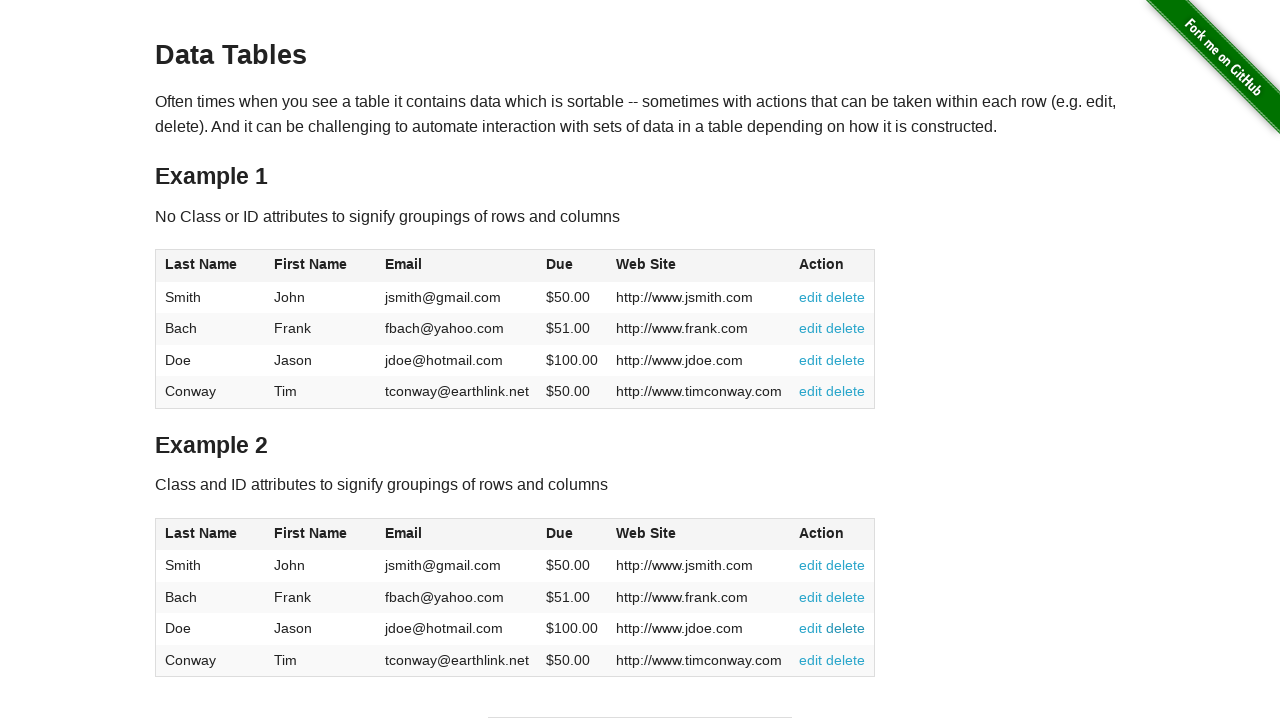